Tests clicking on a radio button element by name attribute on a Selenium practice page demonstrating radio button automation

Starting URL: http://seleniumpractise.blogspot.in/2016/08/how-to-automate-radio-button-in.html

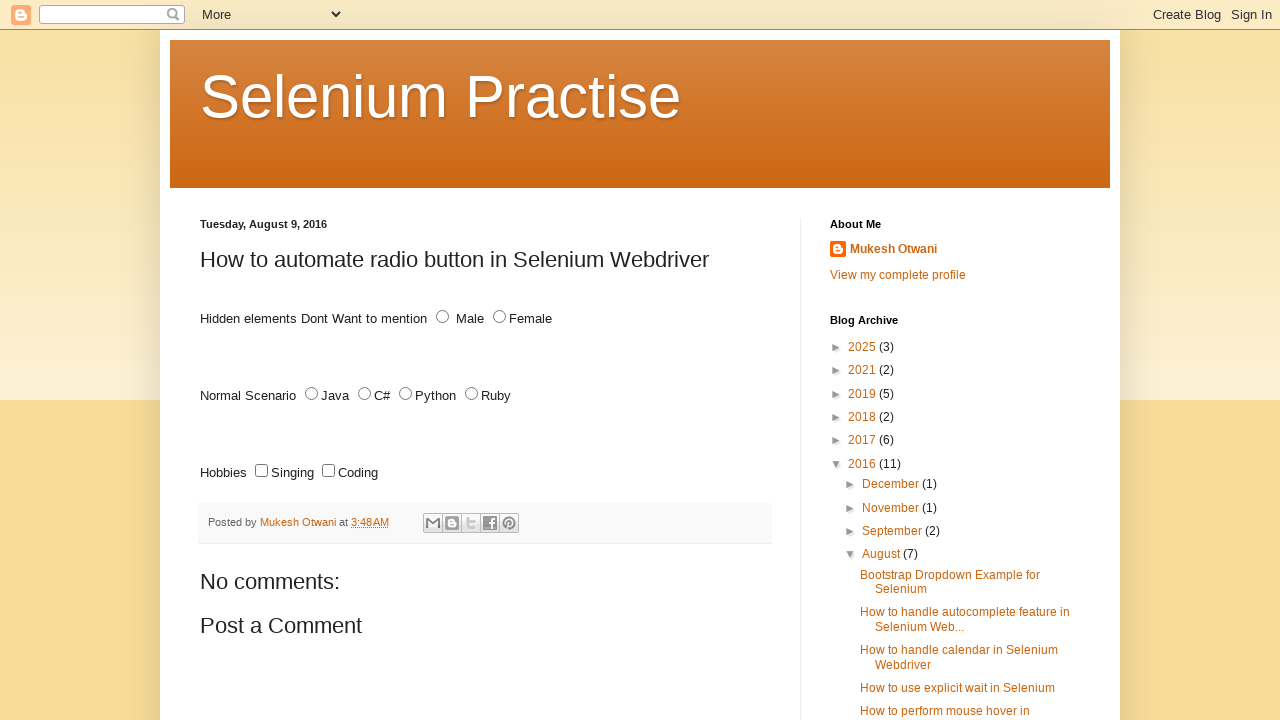

Navigated to Selenium practice page for radio button automation
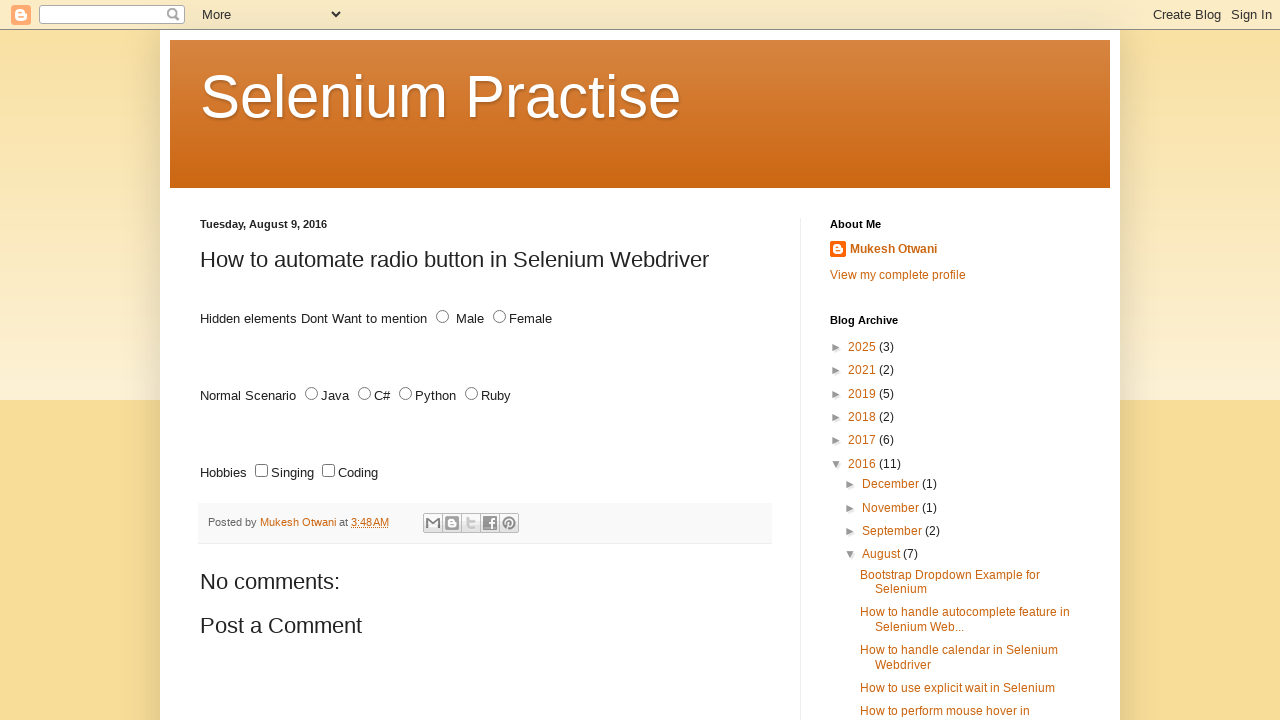

Clicked on the radio button element with name attribute 'lang' at (312, 394) on input[name='lang']
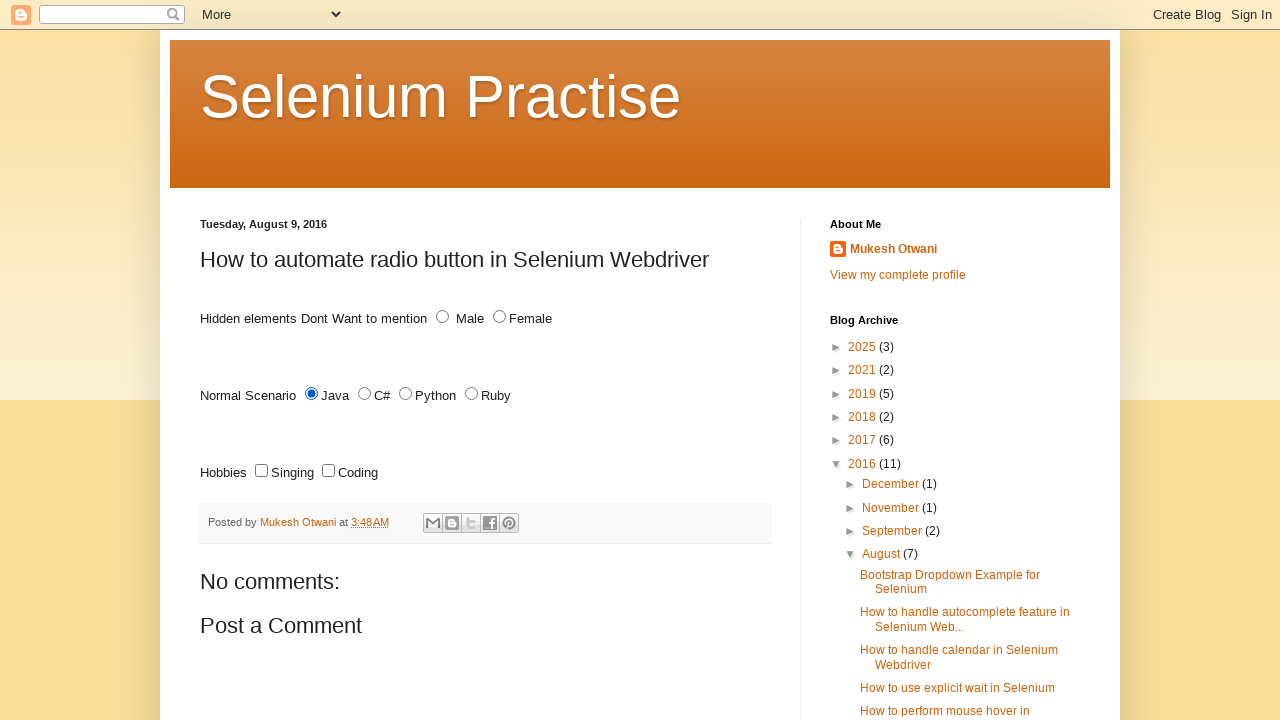

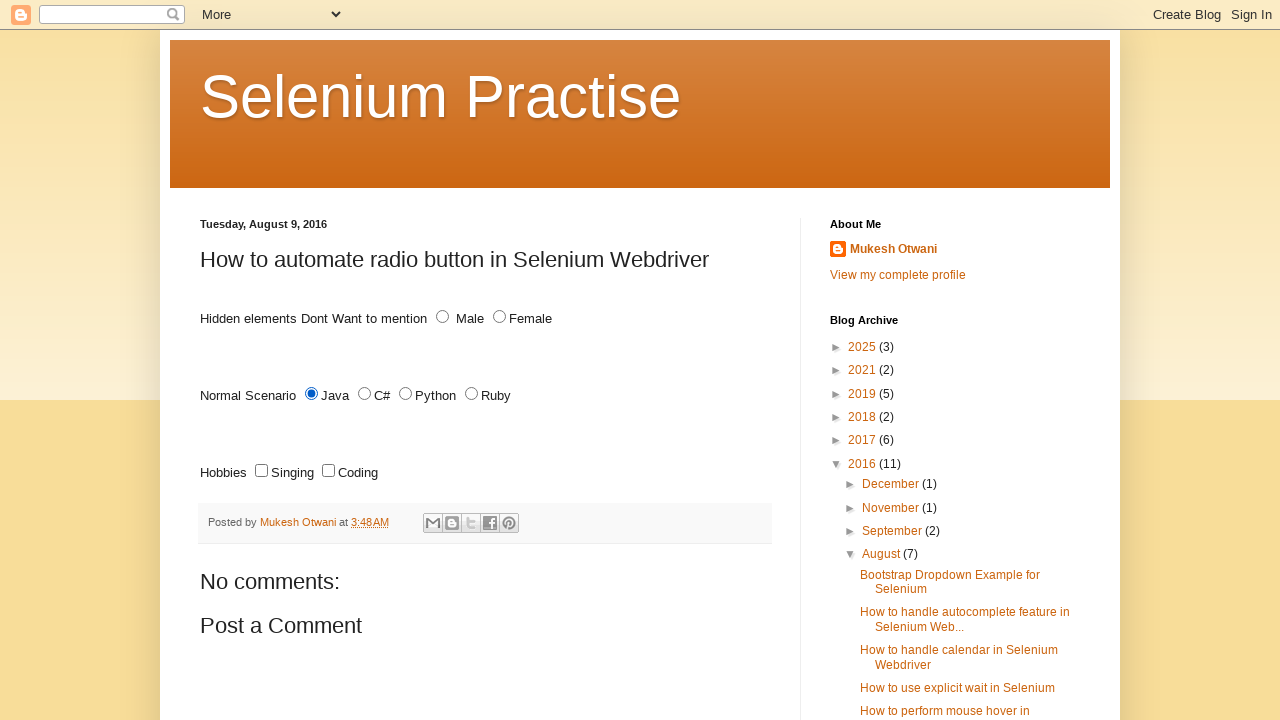